Tests JavaScript alert handling by clicking buttons to trigger different types of alerts and interacting with them

Starting URL: http://syntaxprojects.com/javascript-alert-box-demo.php

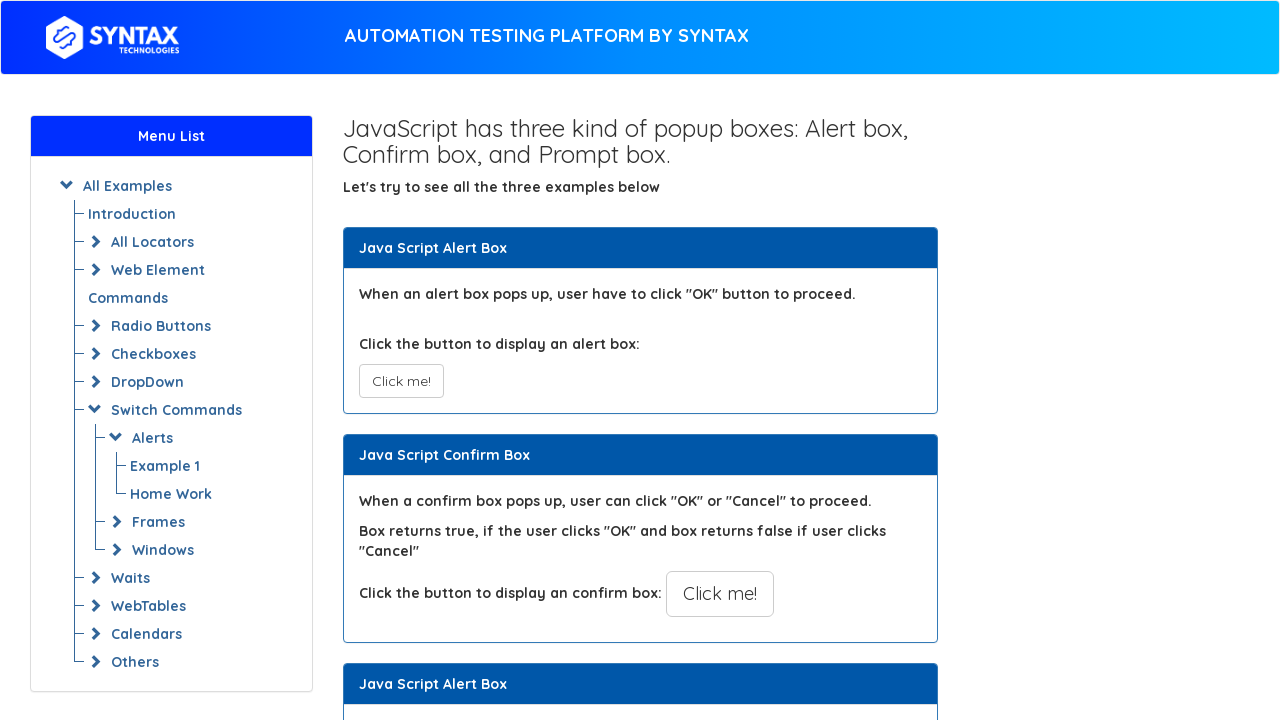

Clicked button to trigger simple alert at (401, 381) on xpath=//button[@onclick='myAlertFunction()']
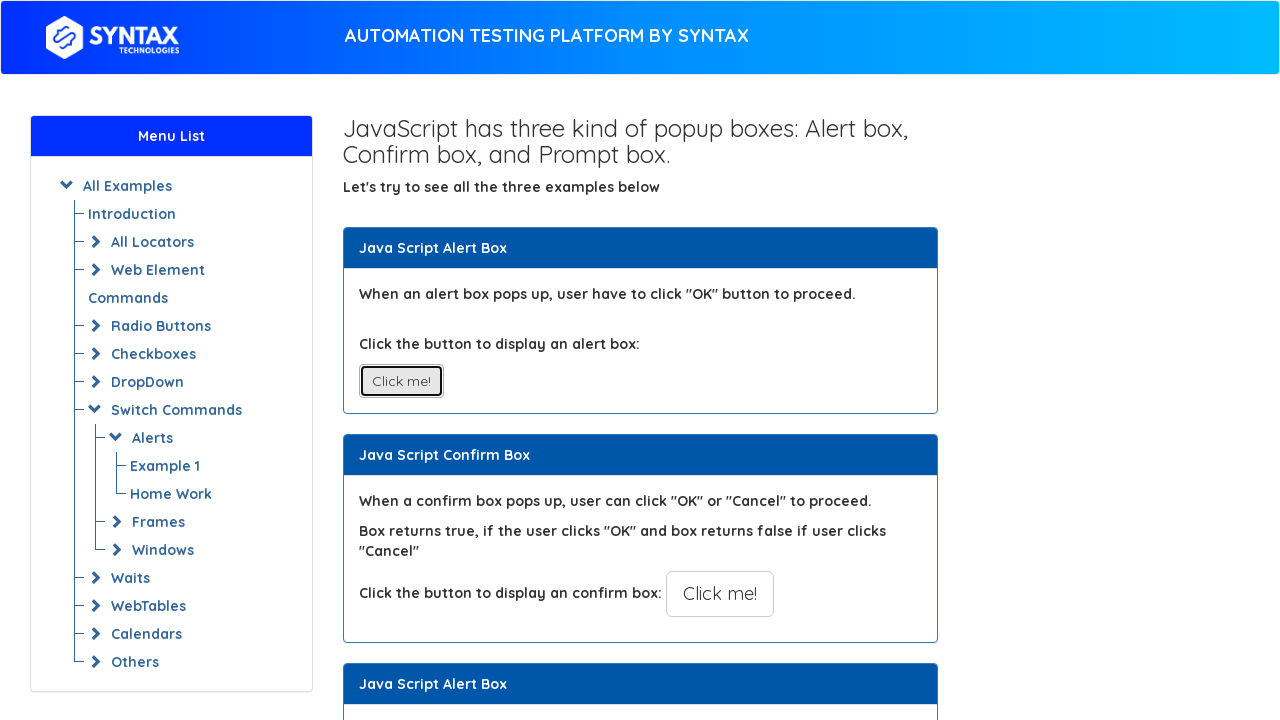

Set up dialog handler to accept alerts
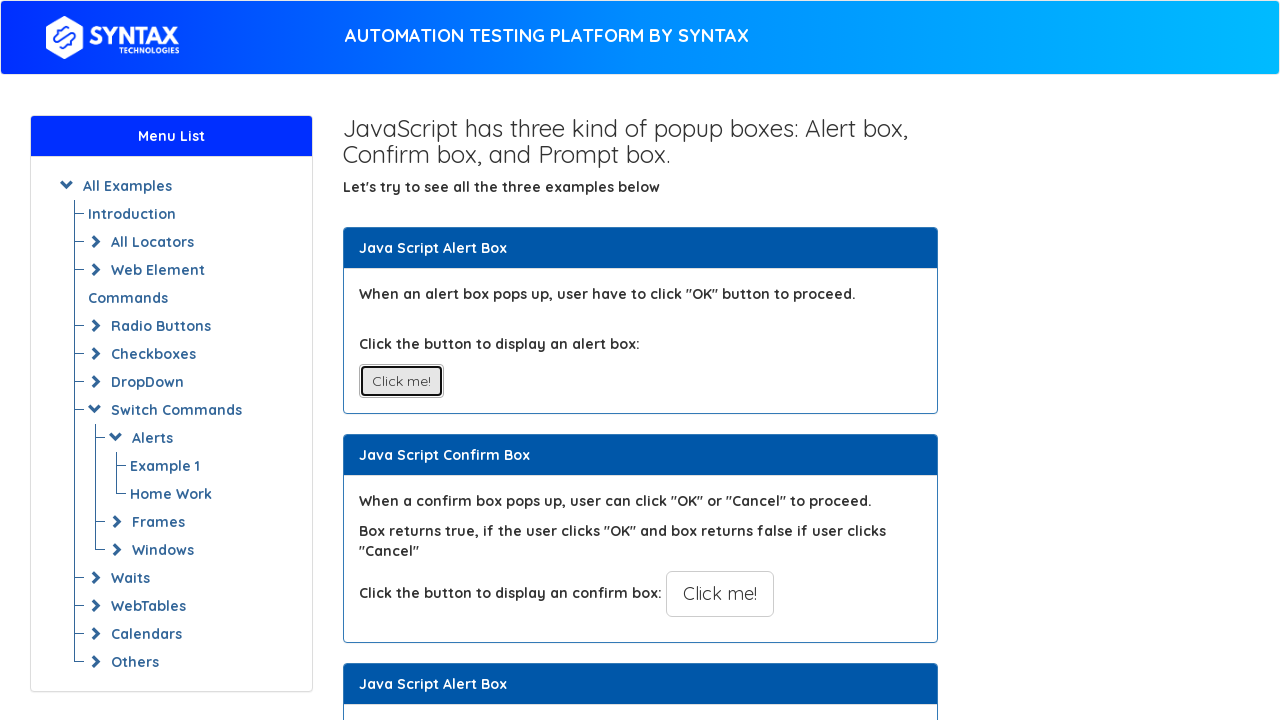

Clicked button to trigger prompt alert at (714, 360) on xpath=//button[@onclick='myPromptFunction()']
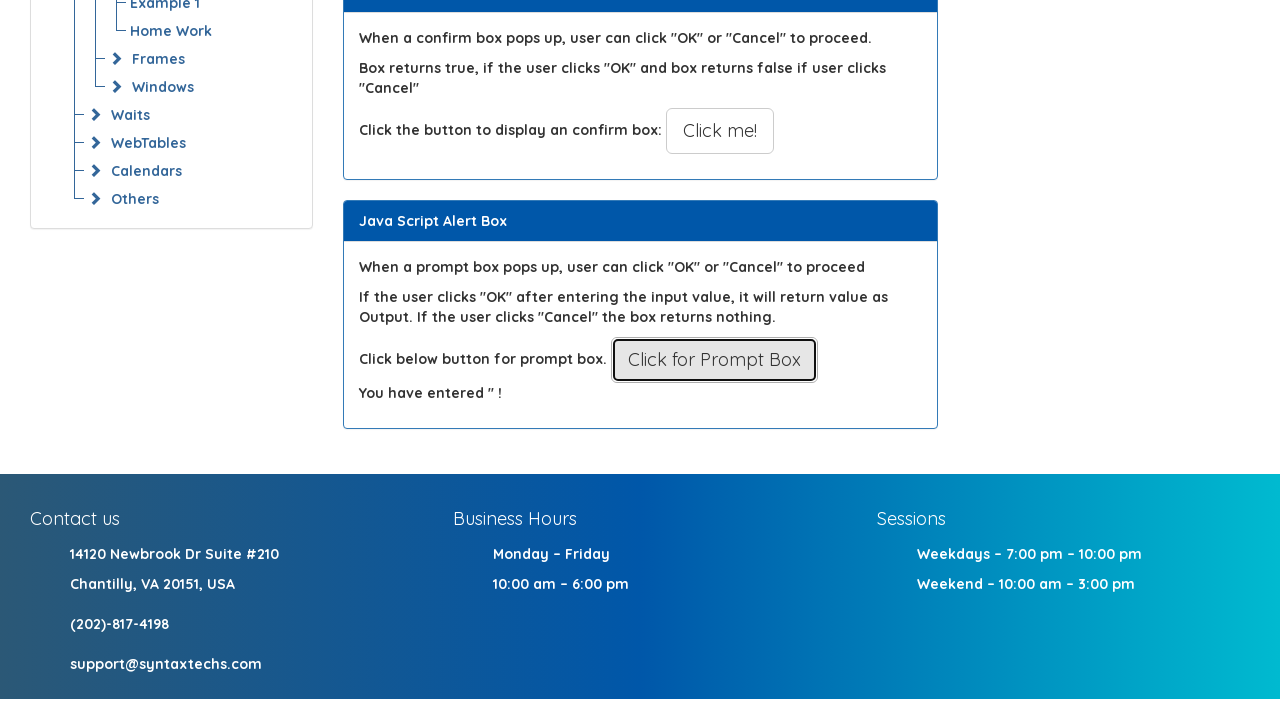

Set up one-time dialog handler for prompt input
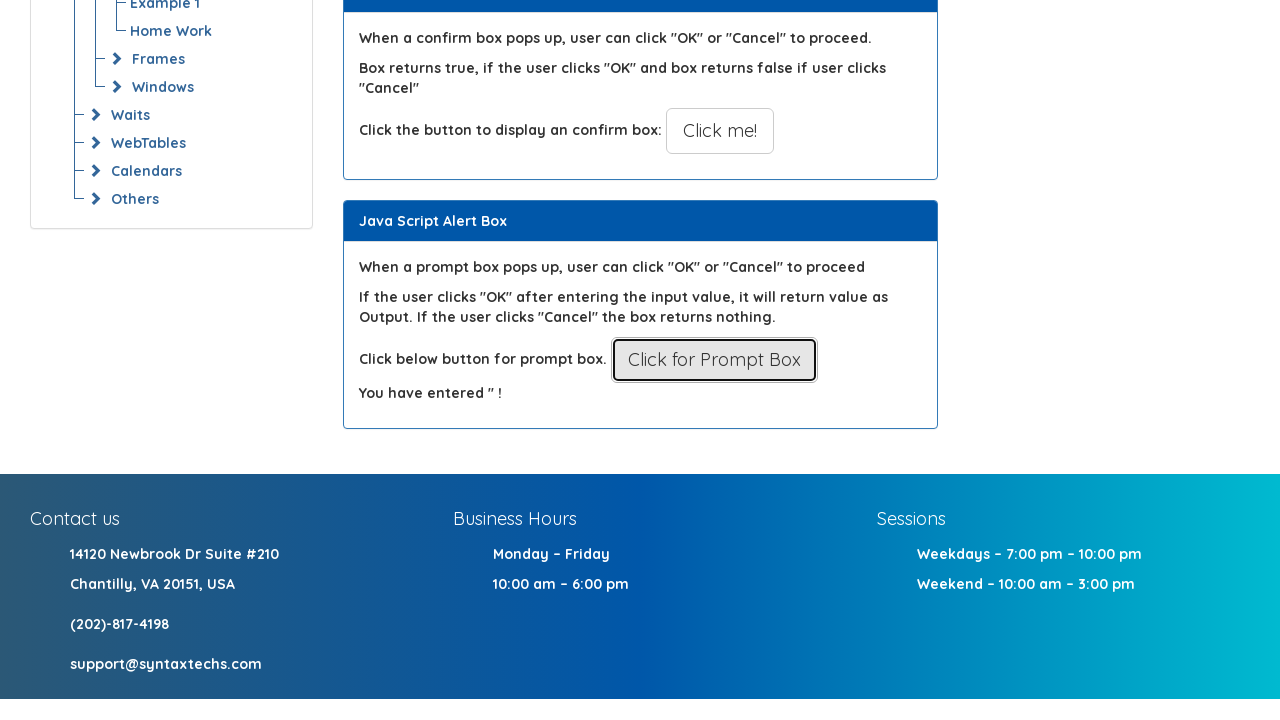

Clicked button to trigger prompt alert and entered text response at (714, 360) on xpath=//button[@onclick='myPromptFunction()']
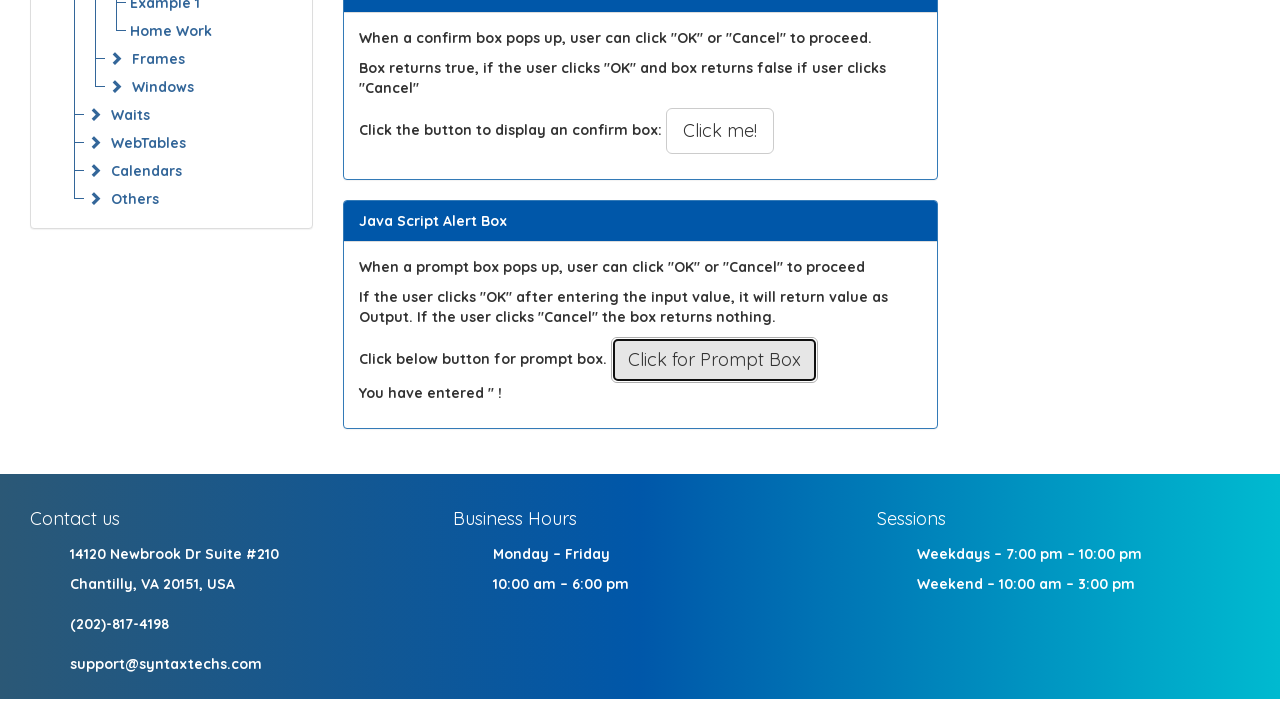

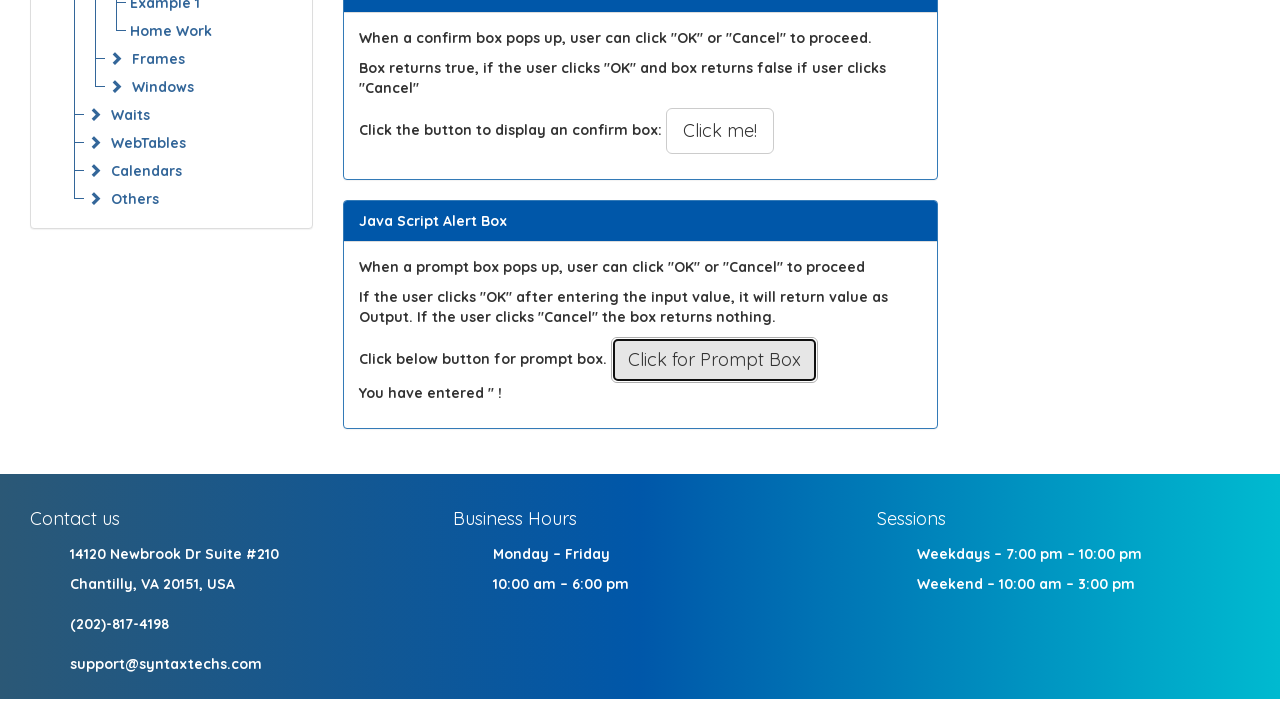